Tests a practice form by filling all fields including personal information (name, email, gender, phone), date of birth, subjects, hobbies, address, state/city selection, and verifies the submitted data in a modal dialog.

Starting URL: https://demoqa.com/automation-practice-form

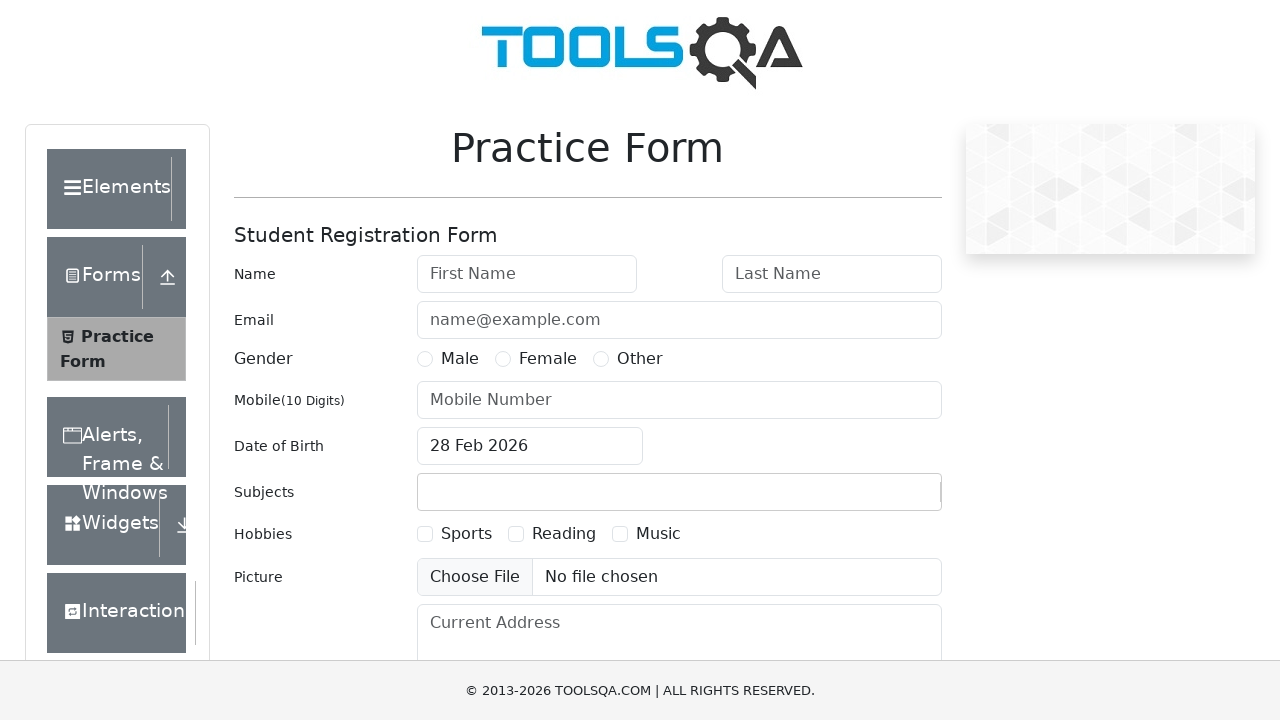

Filled first name field with 'Roma' on #firstName
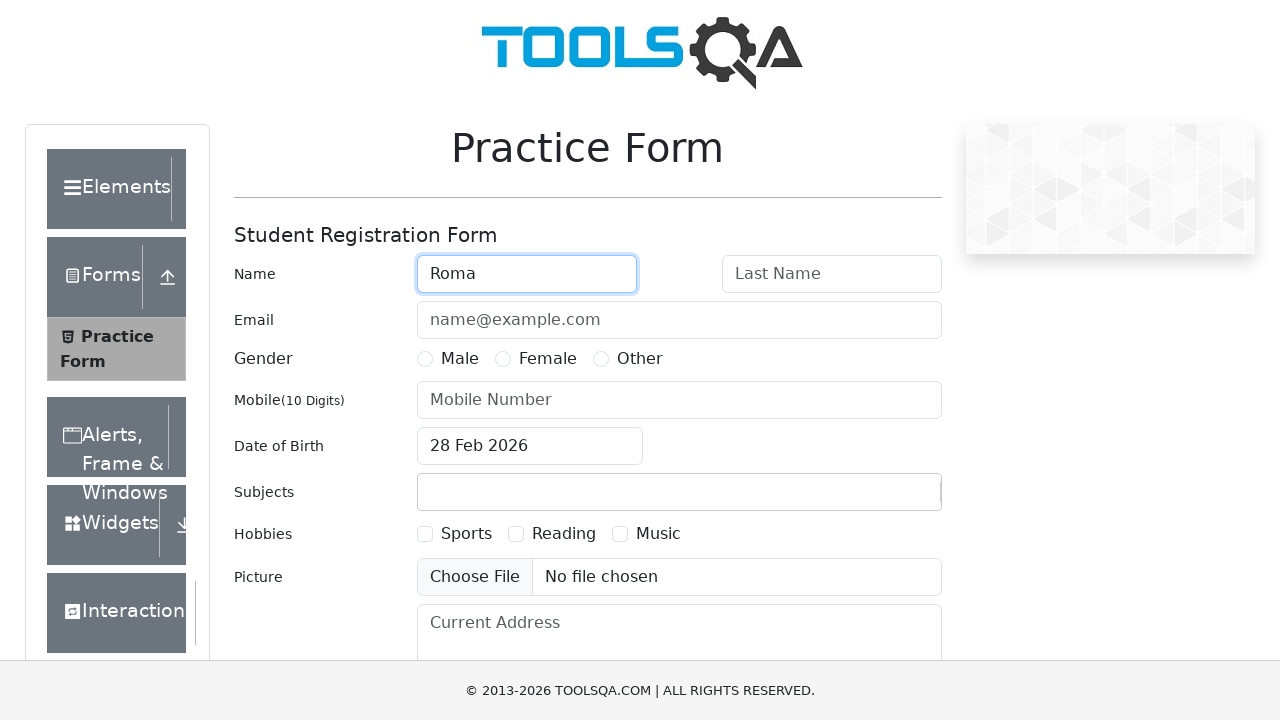

Filled last name field with 'TestLast' on #lastName
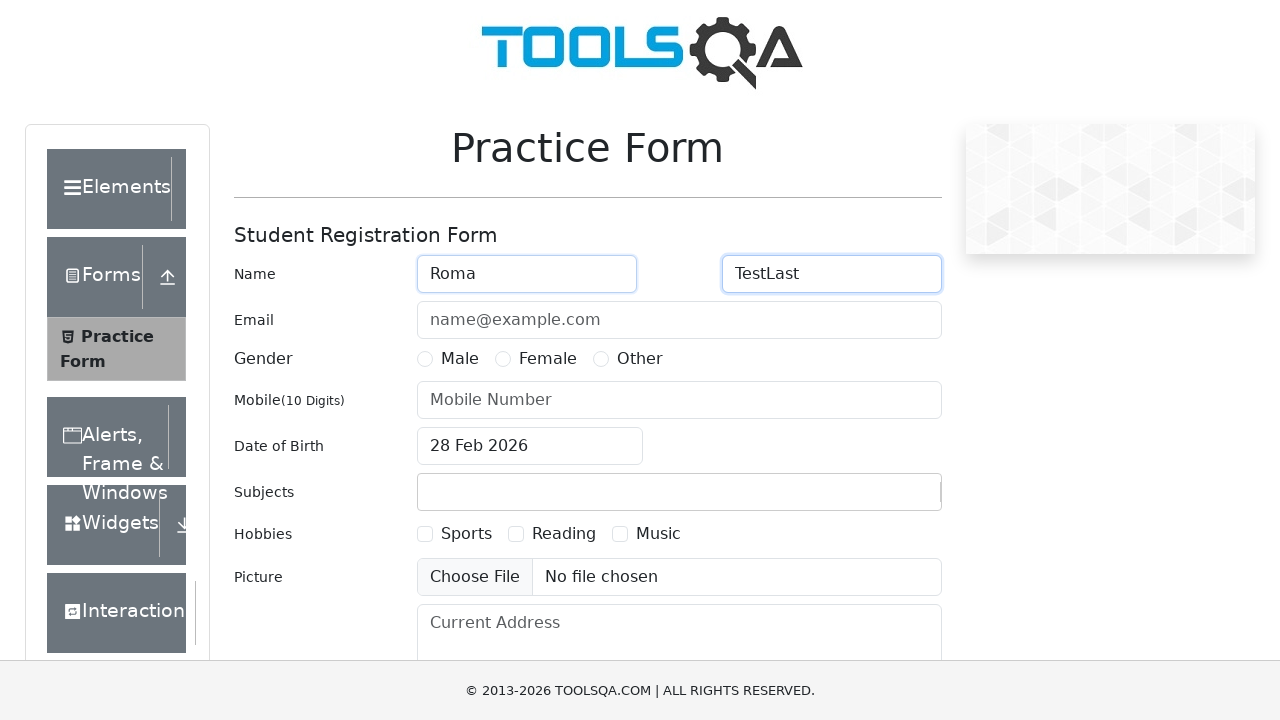

Filled email field with 'roma@test.com' on #userEmail
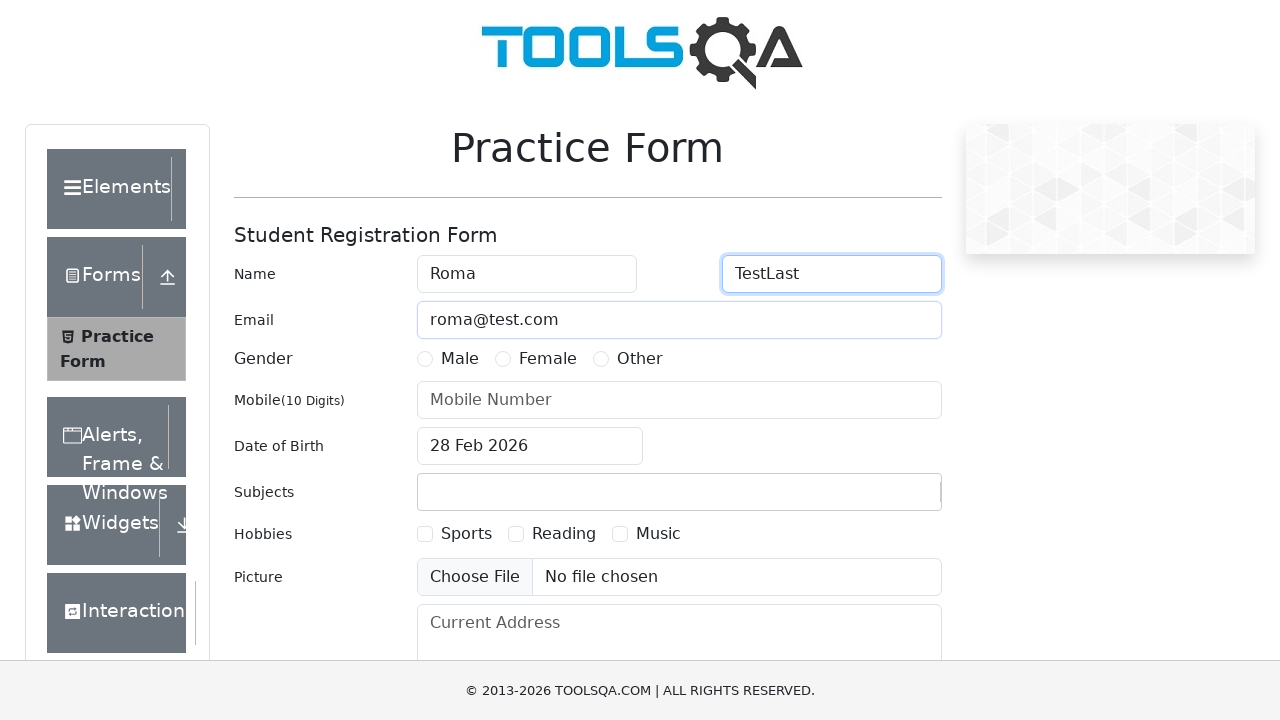

Selected Male gender option at (460, 359) on label[for='gender-radio-1']
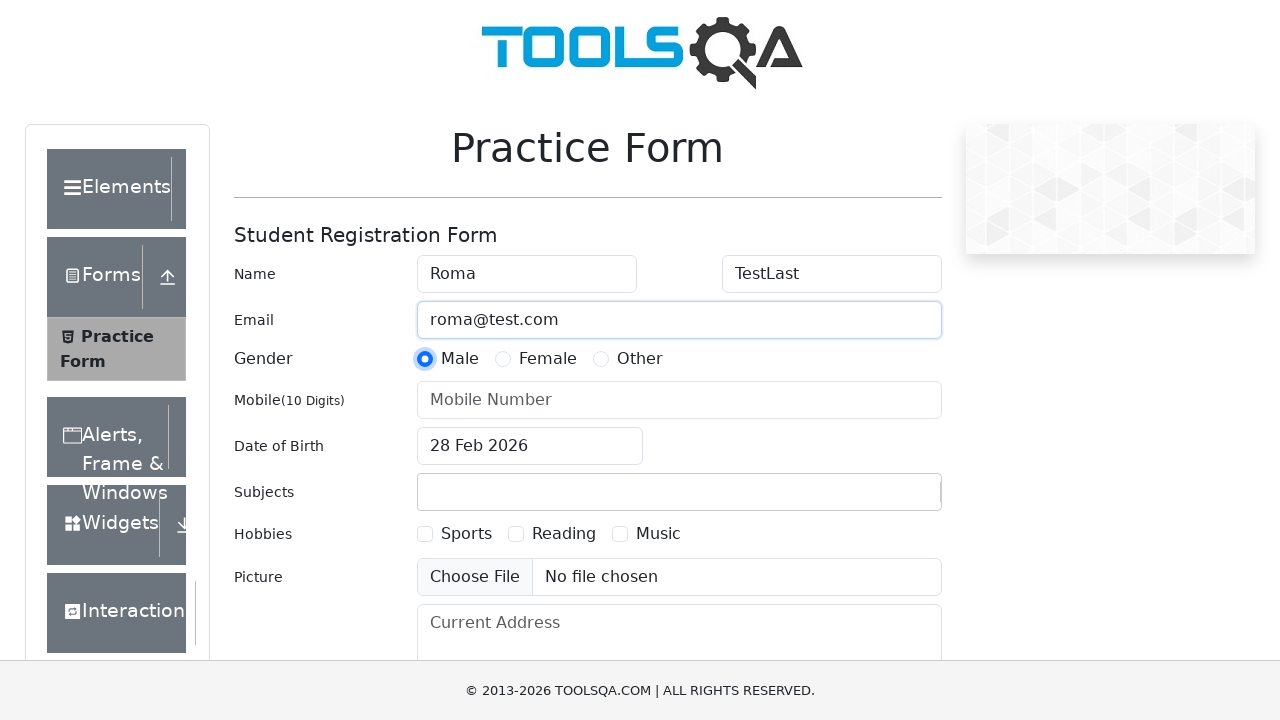

Filled phone number field with '0123456789' on #userNumber
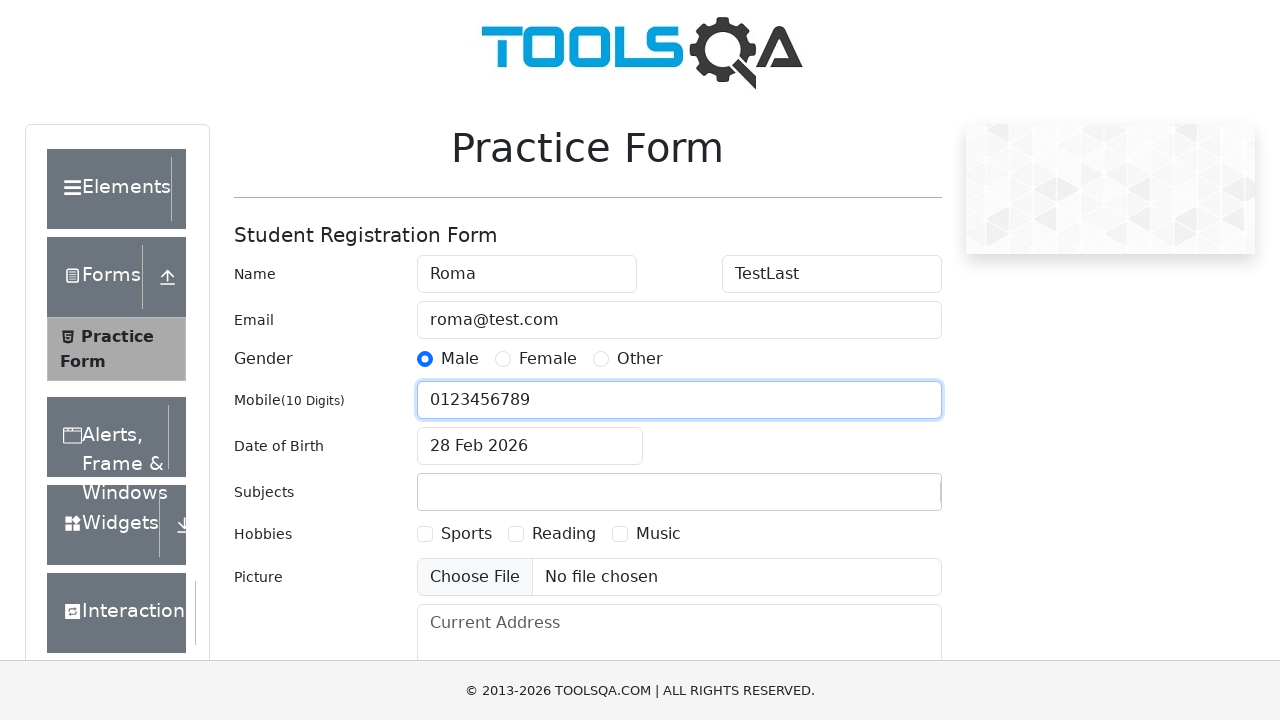

Clicked date of birth input to open calendar at (530, 446) on #dateOfBirthInput
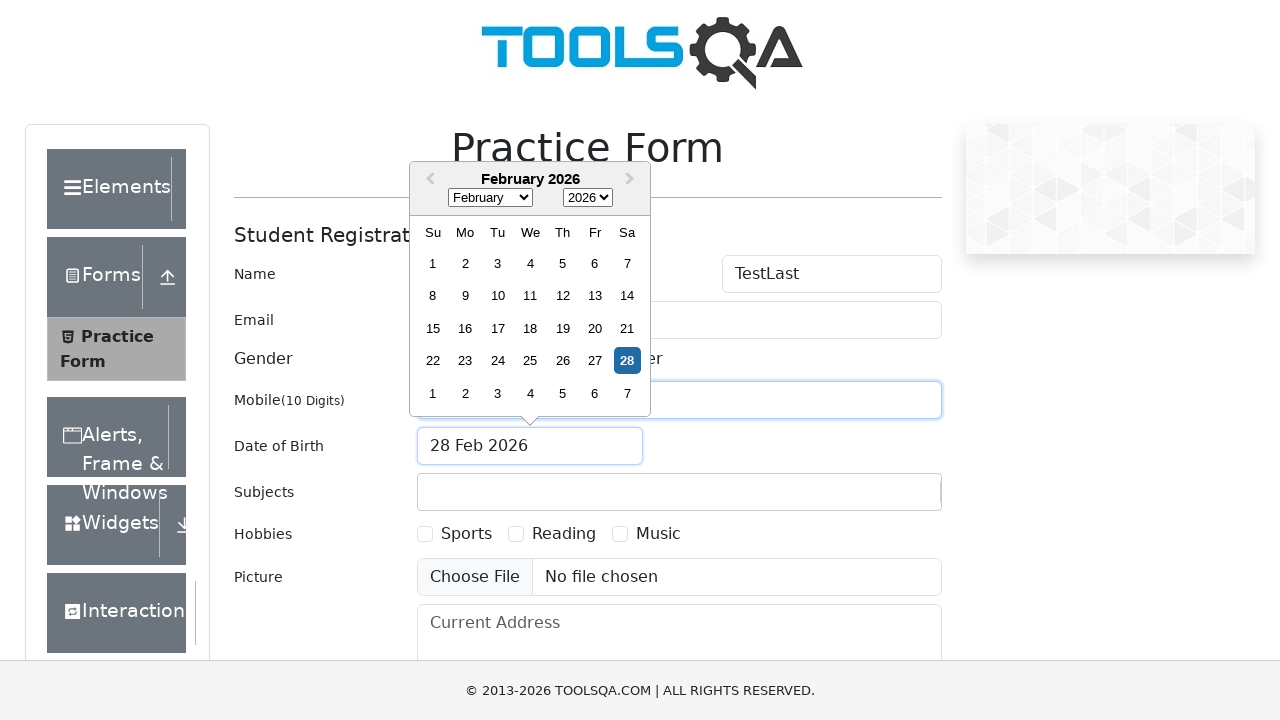

Selected April (month index 3) from date picker on .react-datepicker__month-select
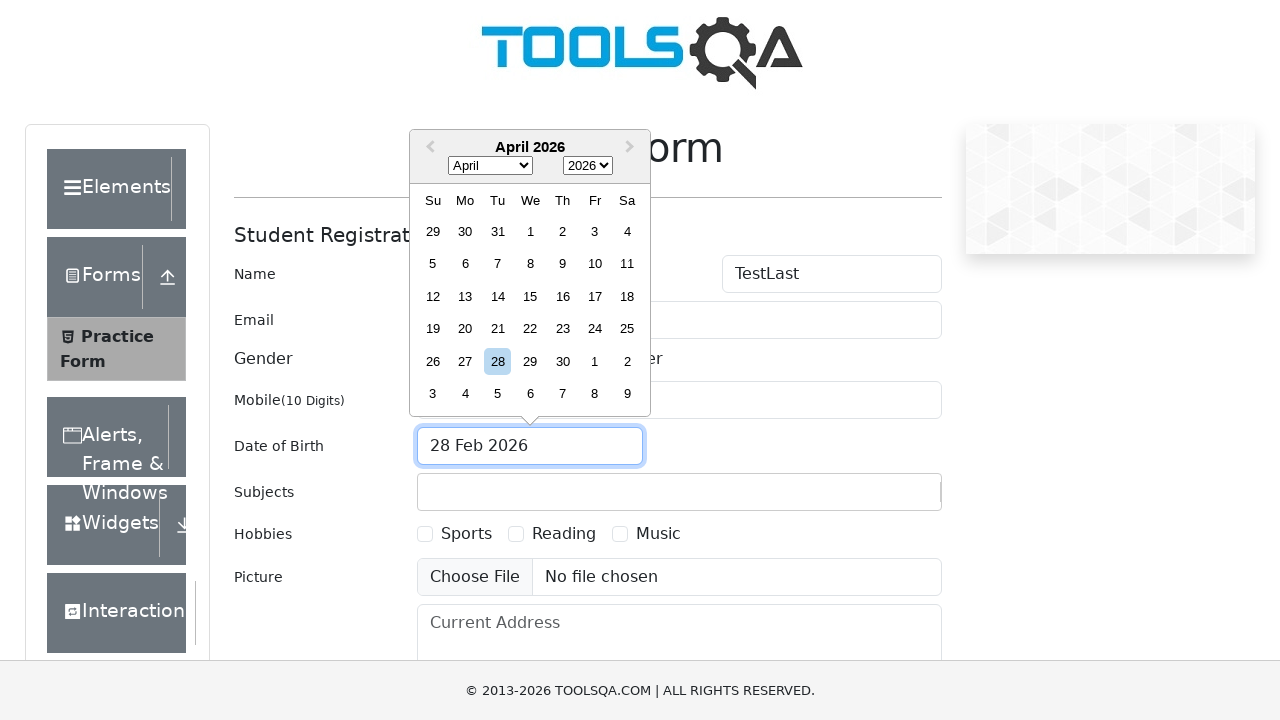

Selected year 1997 from date picker on .react-datepicker__year-select
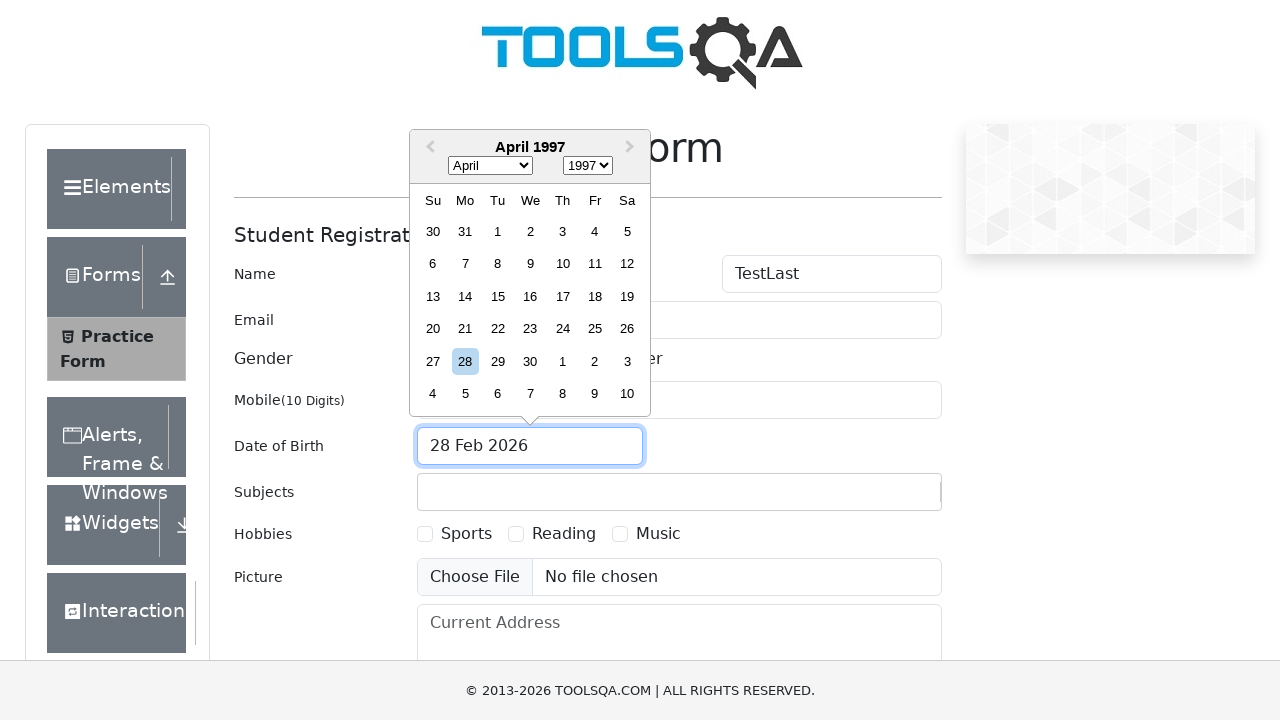

Selected day 22 from date picker at (498, 329) on .react-datepicker__day--022:not(.react-datepicker__day--outside-month)
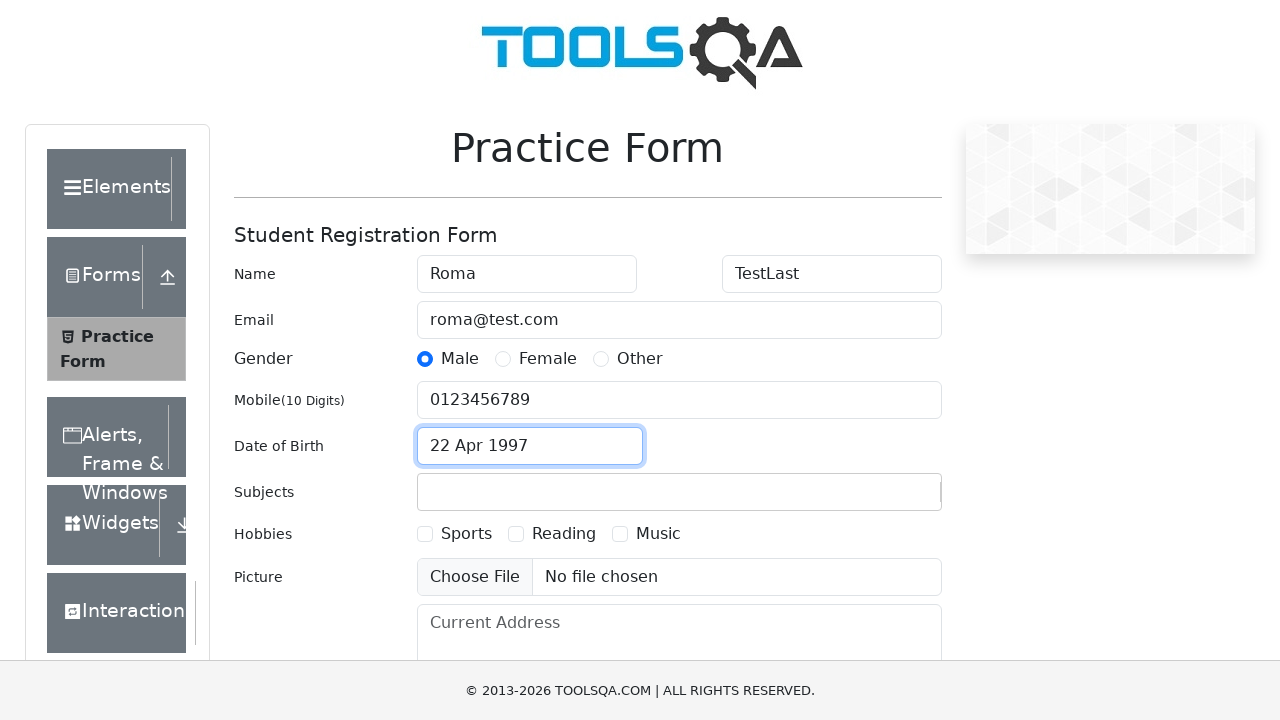

Typed 'Arts' in subjects input field on #subjectsInput
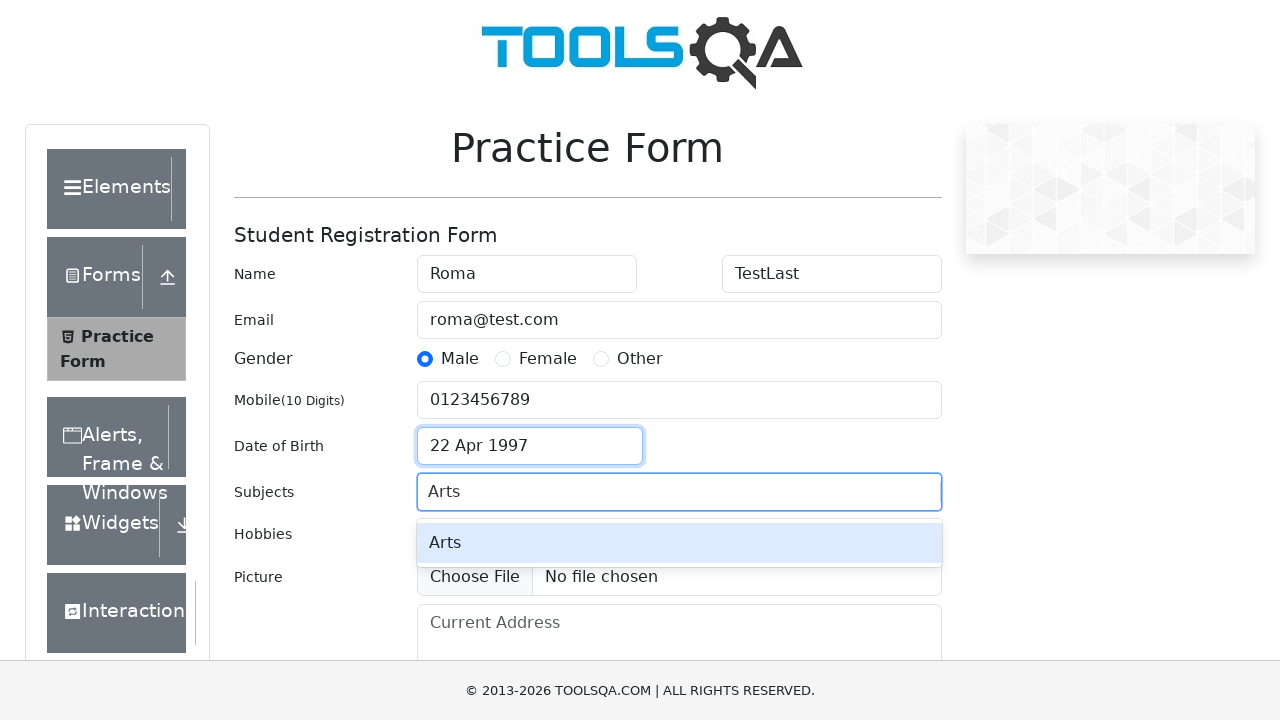

Selected Arts from autocomplete suggestions at (679, 543) on .subjects-auto-complete__option
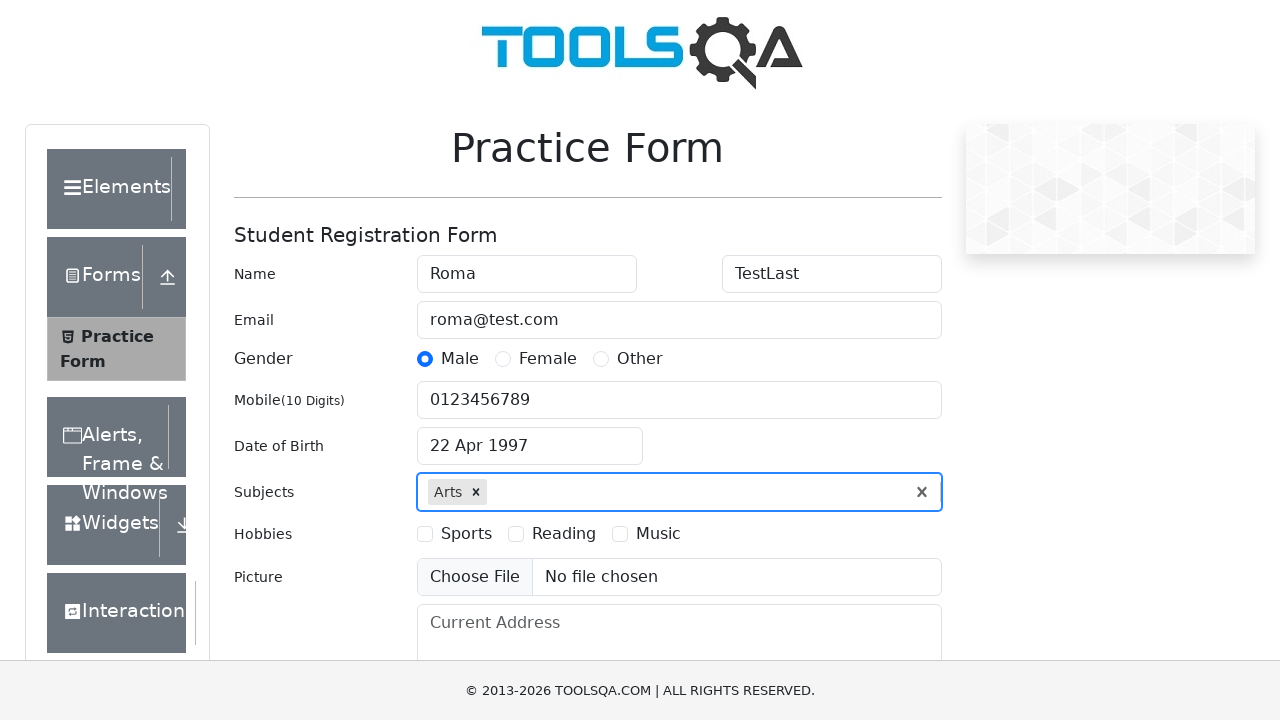

Selected Music hobby checkbox at (658, 534) on label[for='hobbies-checkbox-3']
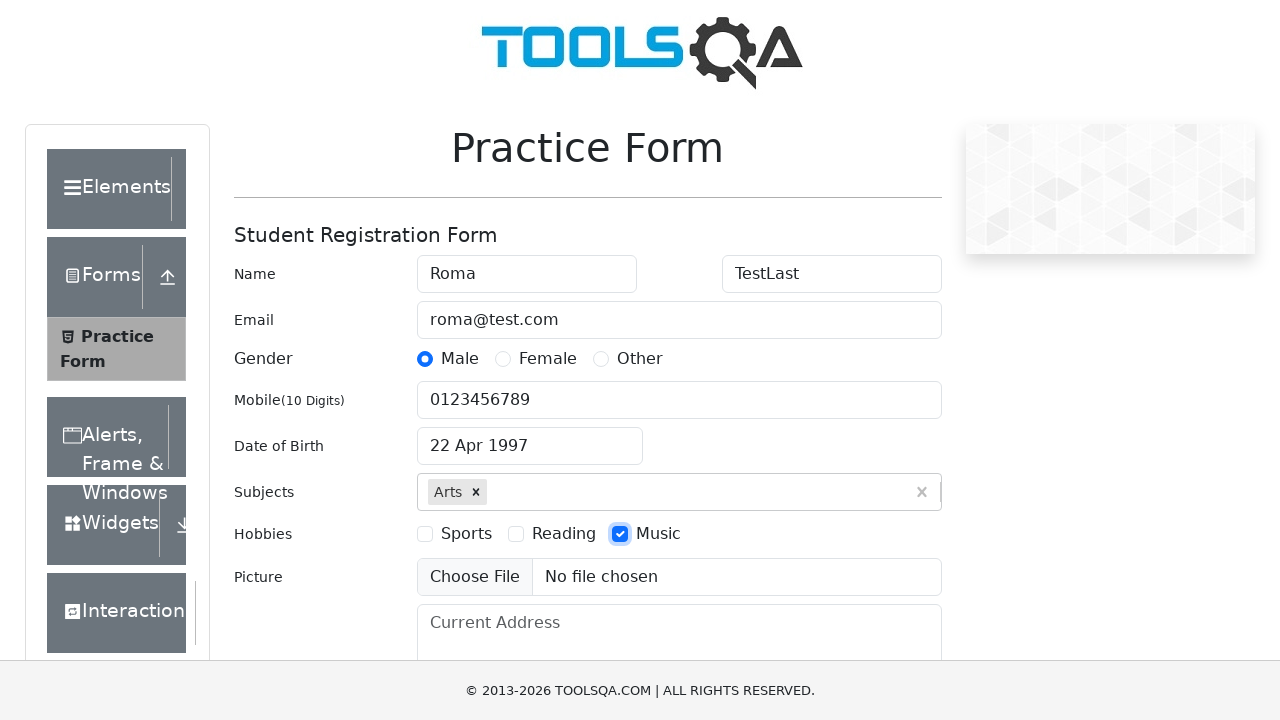

Filled current address field with 'Some address' on #currentAddress
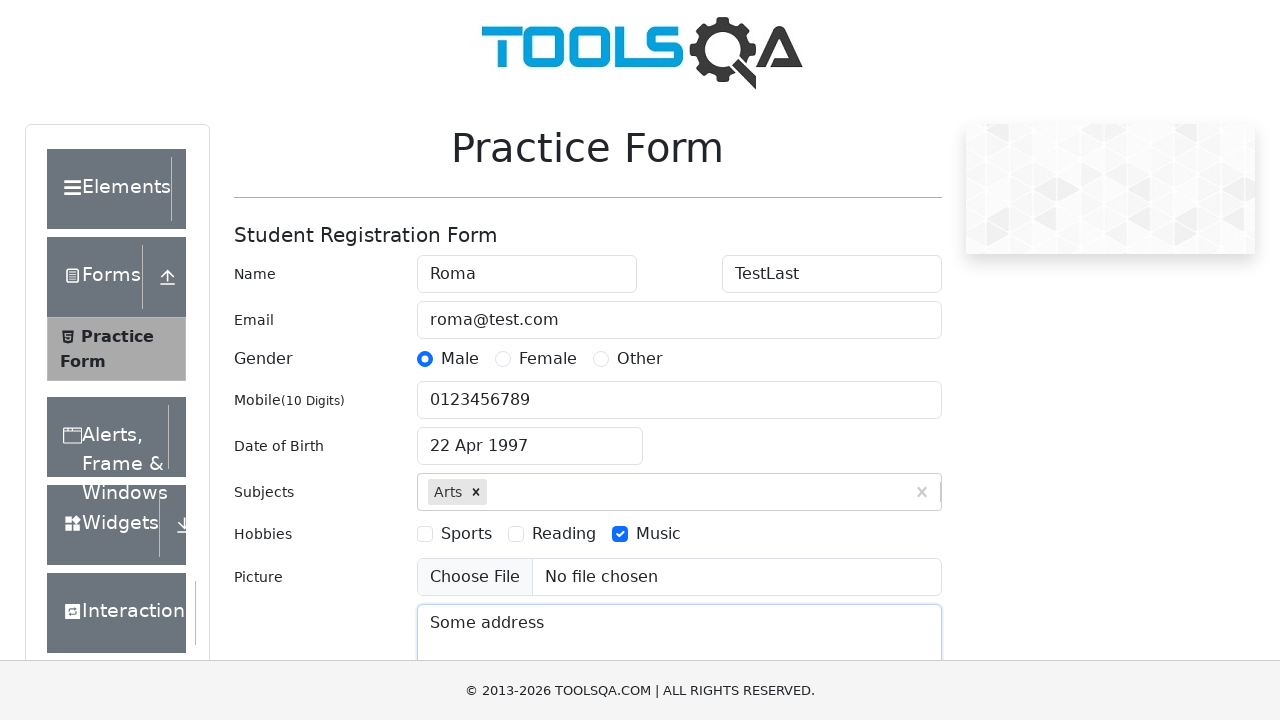

Scrolled to bottom of page to access state/city dropdowns
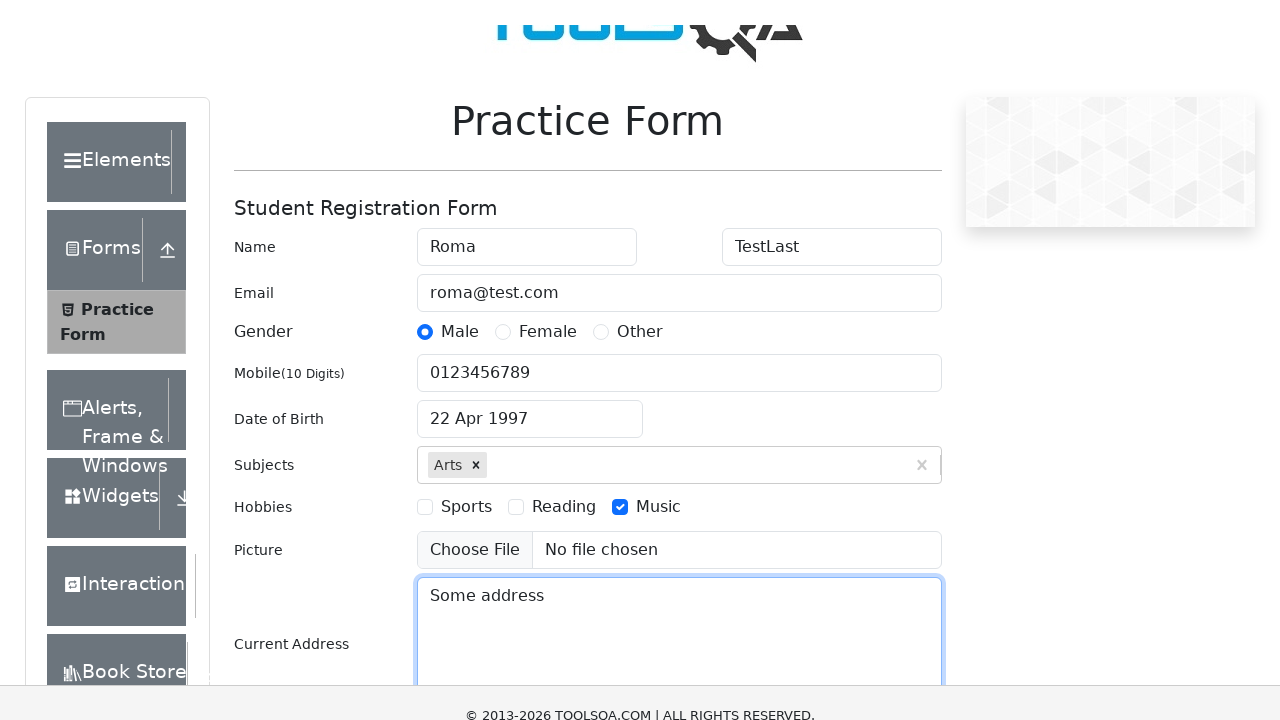

Clicked state dropdown to open options at (527, 437) on #state
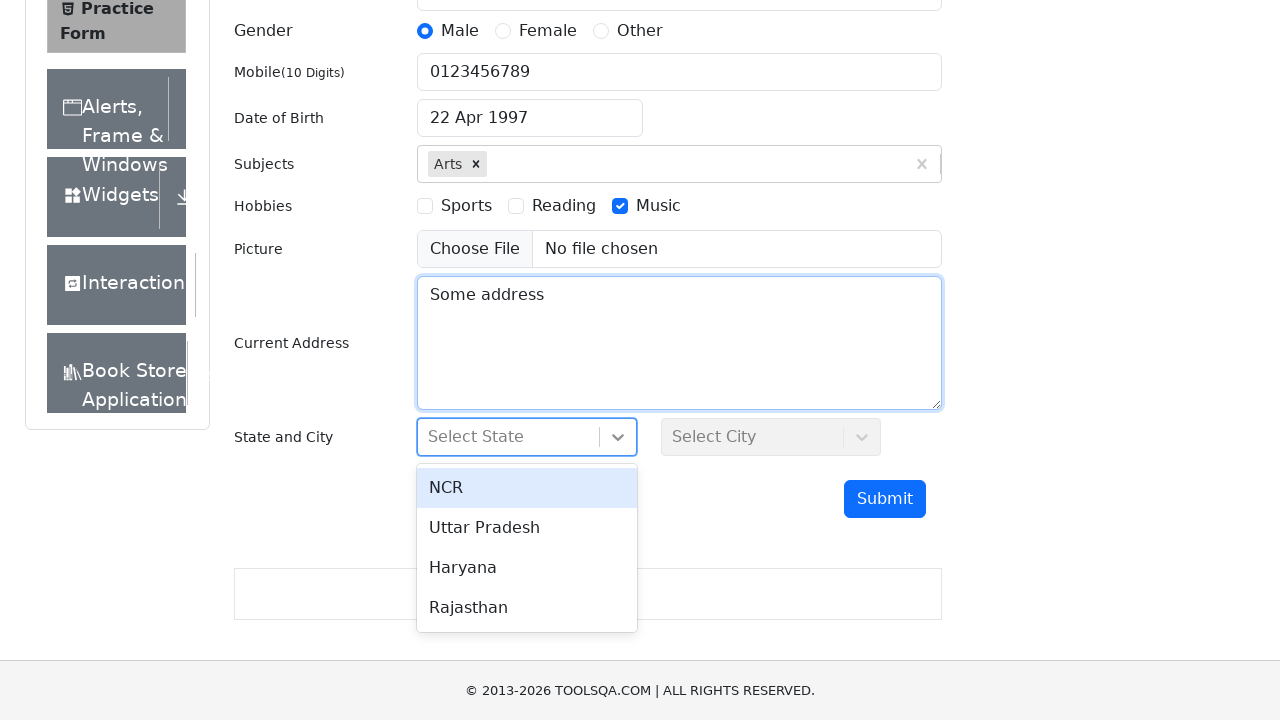

Selected Haryana from state dropdown at (527, 568) on #react-select-3-option-2
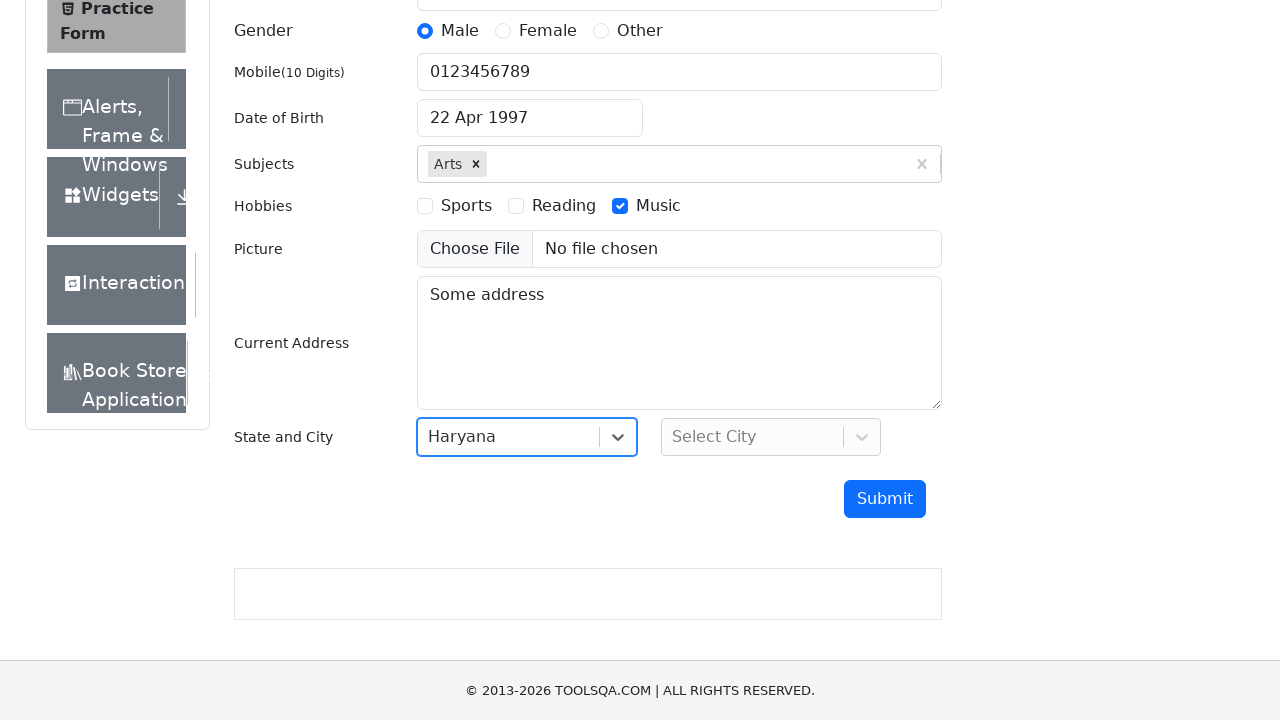

Clicked city dropdown to open options at (771, 437) on #city
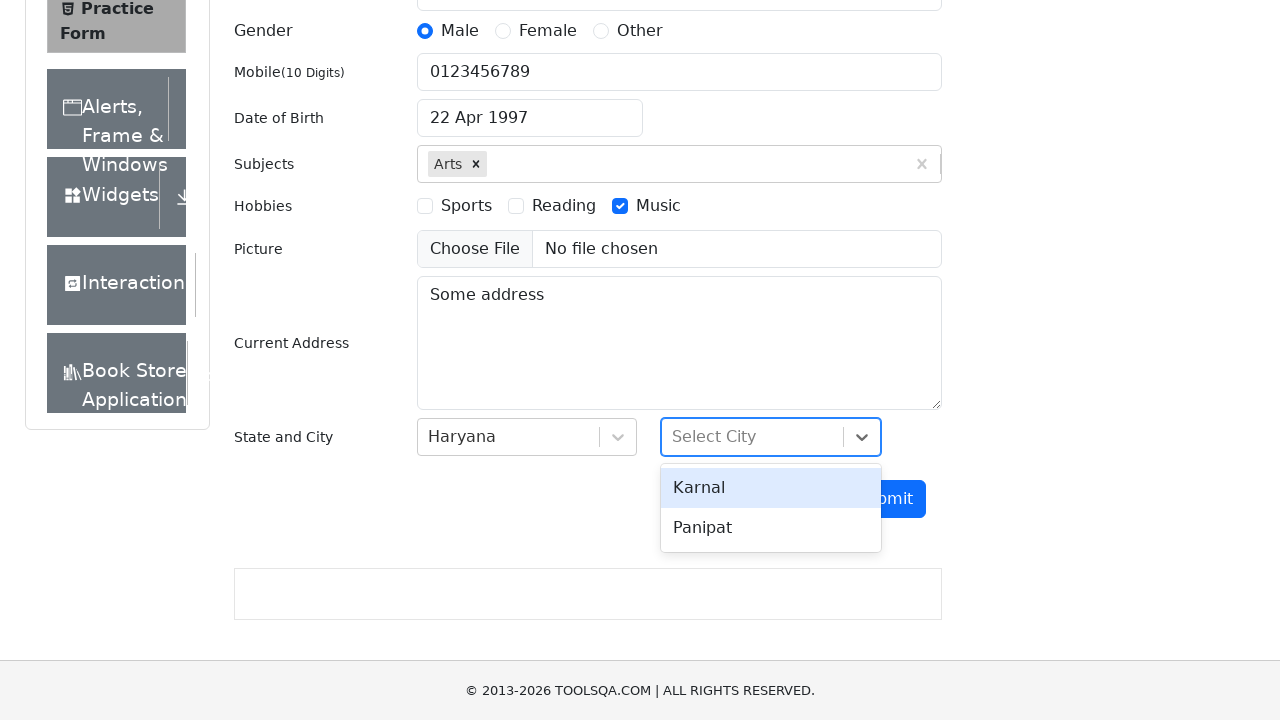

Selected Karnal from city dropdown at (771, 488) on #react-select-4-option-0
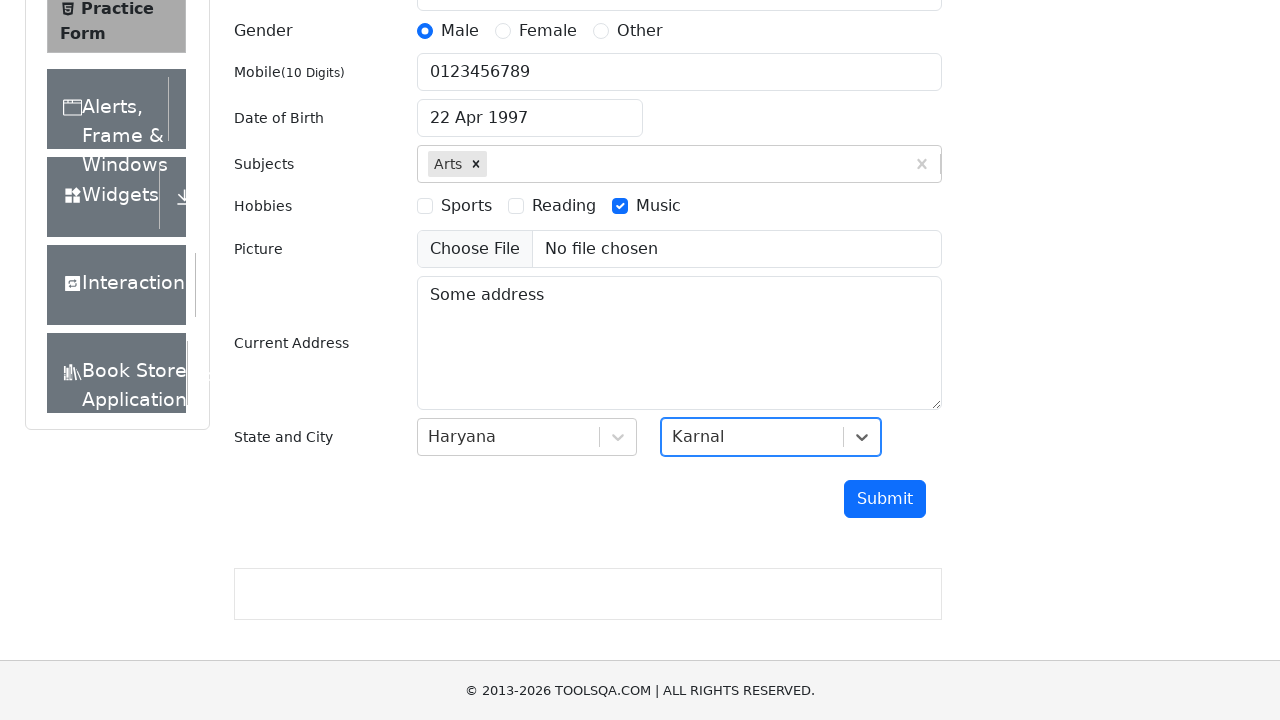

Clicked submit button to submit the practice form at (885, 499) on #submit
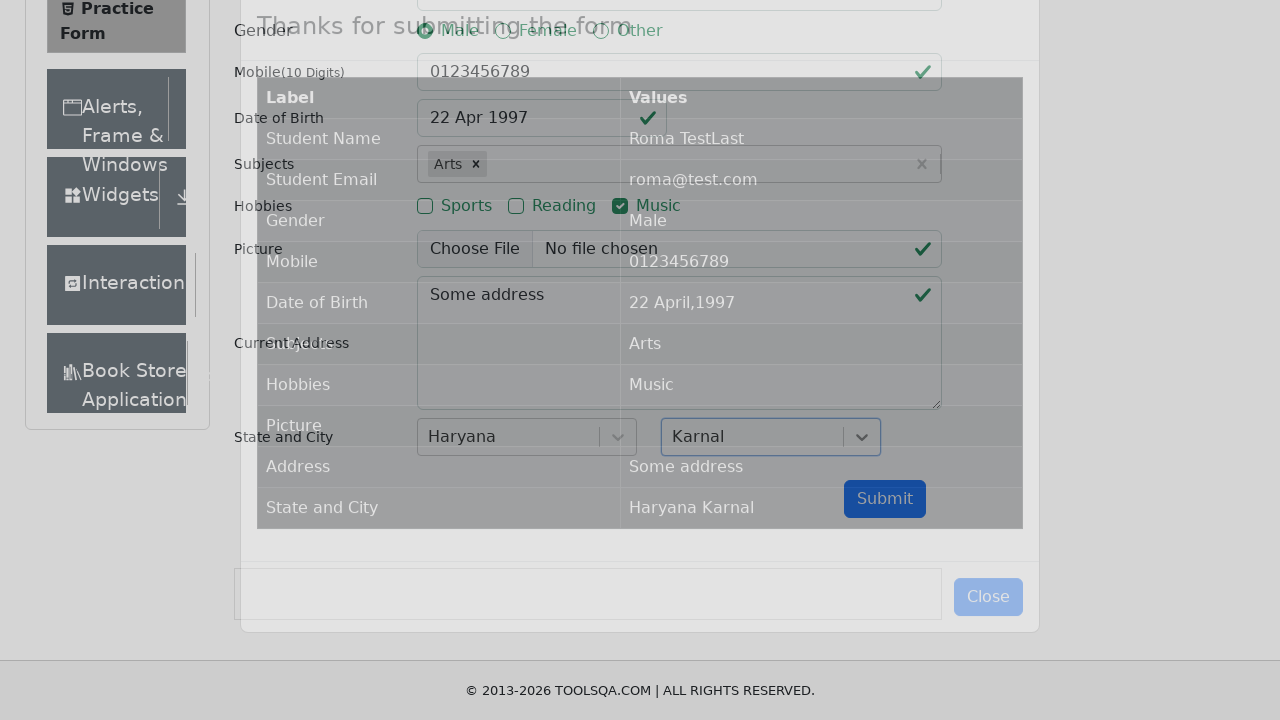

Submission modal appeared with form data
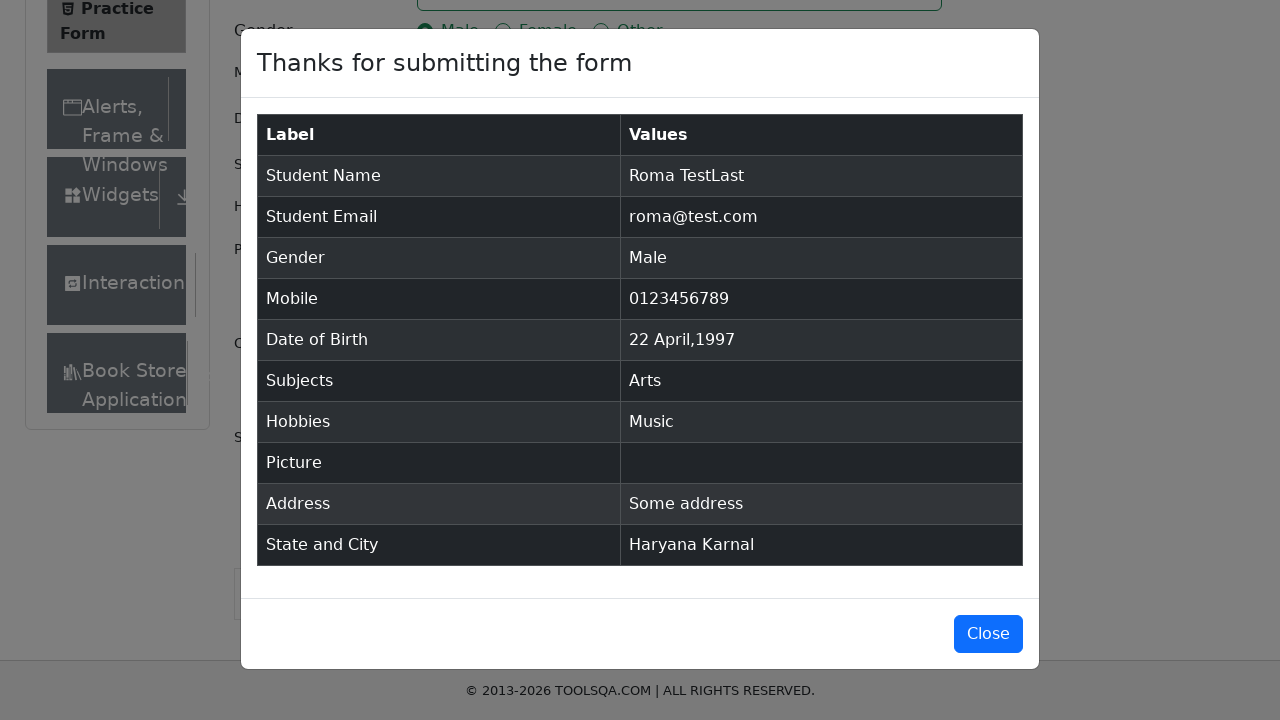

Verified submitted name 'Roma TestLast' is displayed in modal
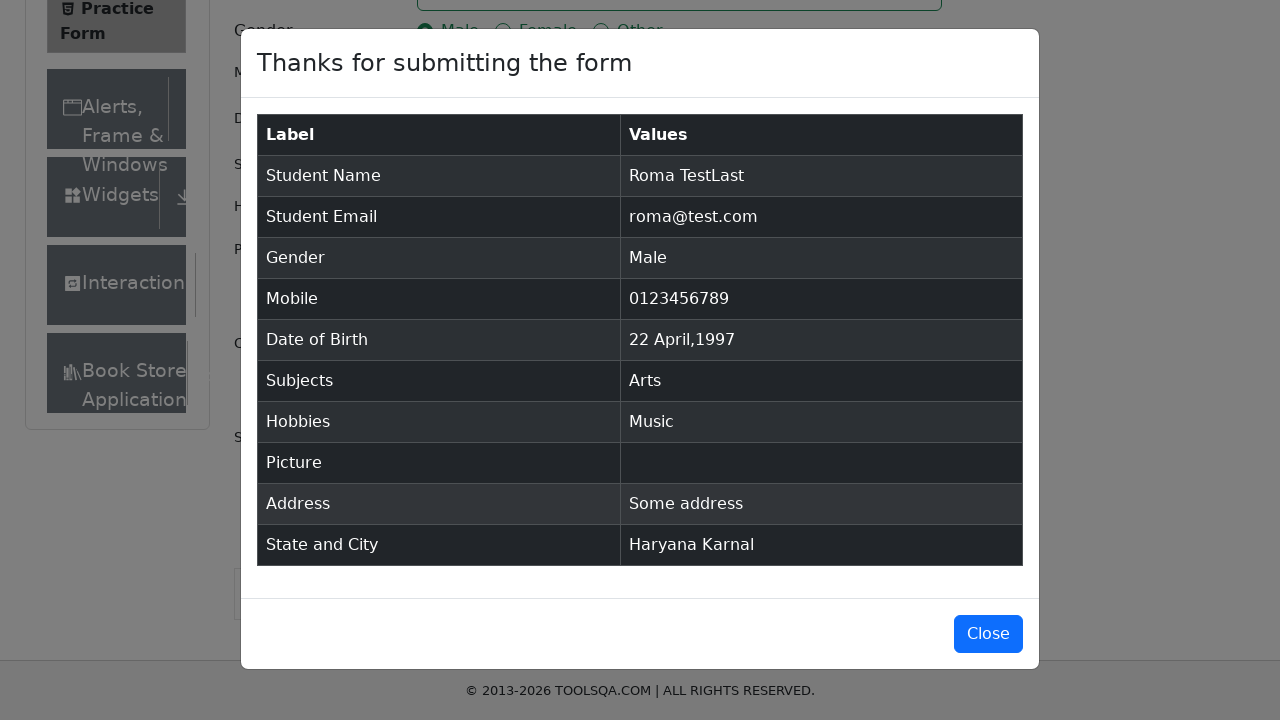

Closed submission modal dialog at (988, 634) on #closeLargeModal
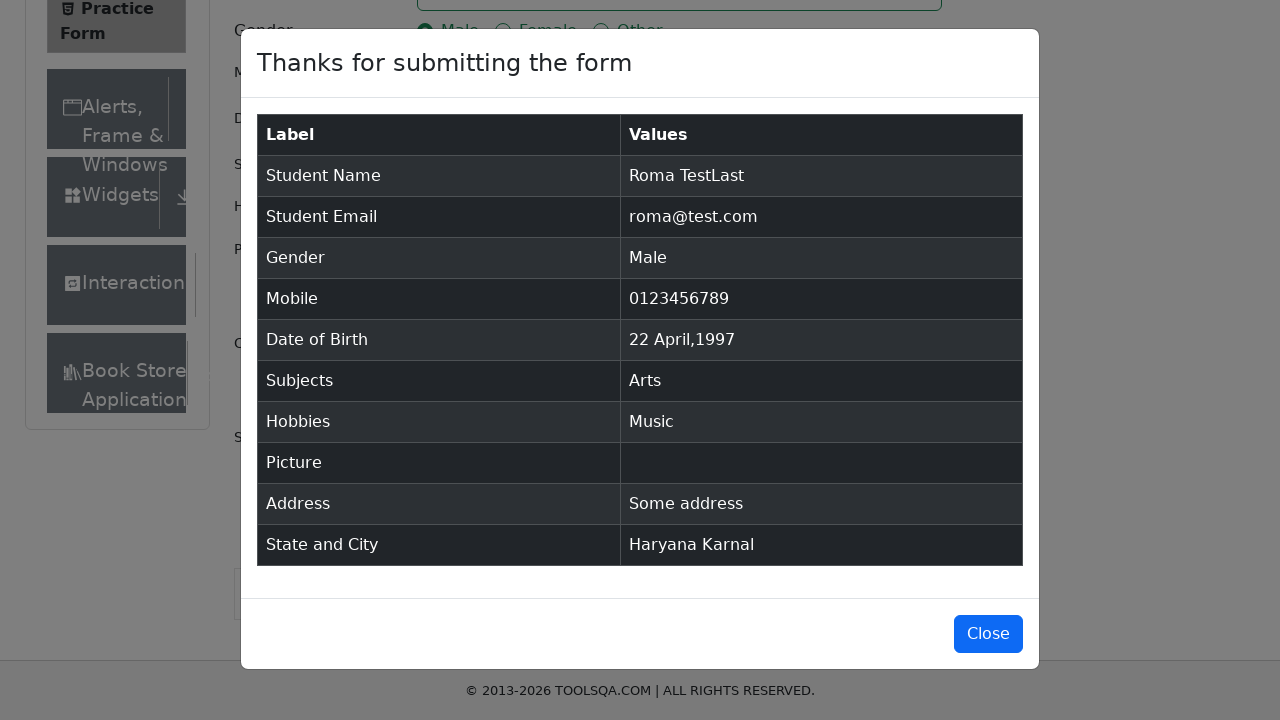

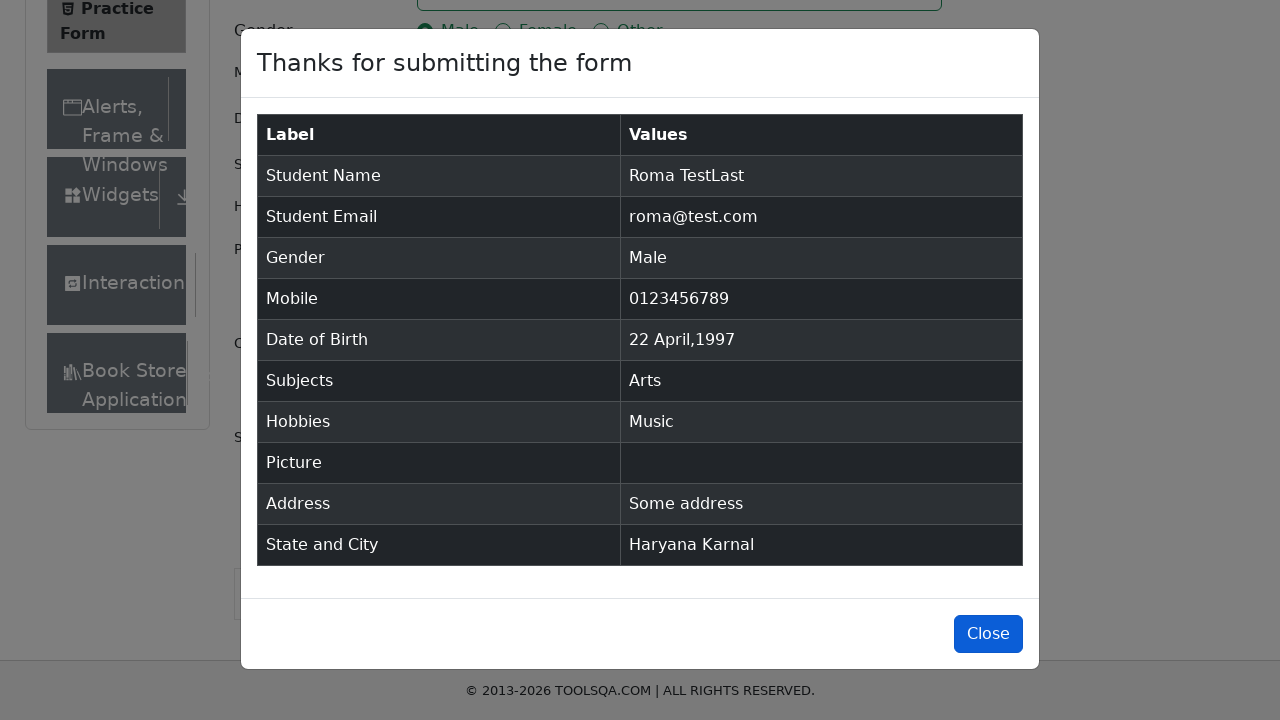